Tests a basic web form by filling a text box with text and submitting the form, then verifying the success message appears

Starting URL: https://www.selenium.dev/selenium/web/web-form.html

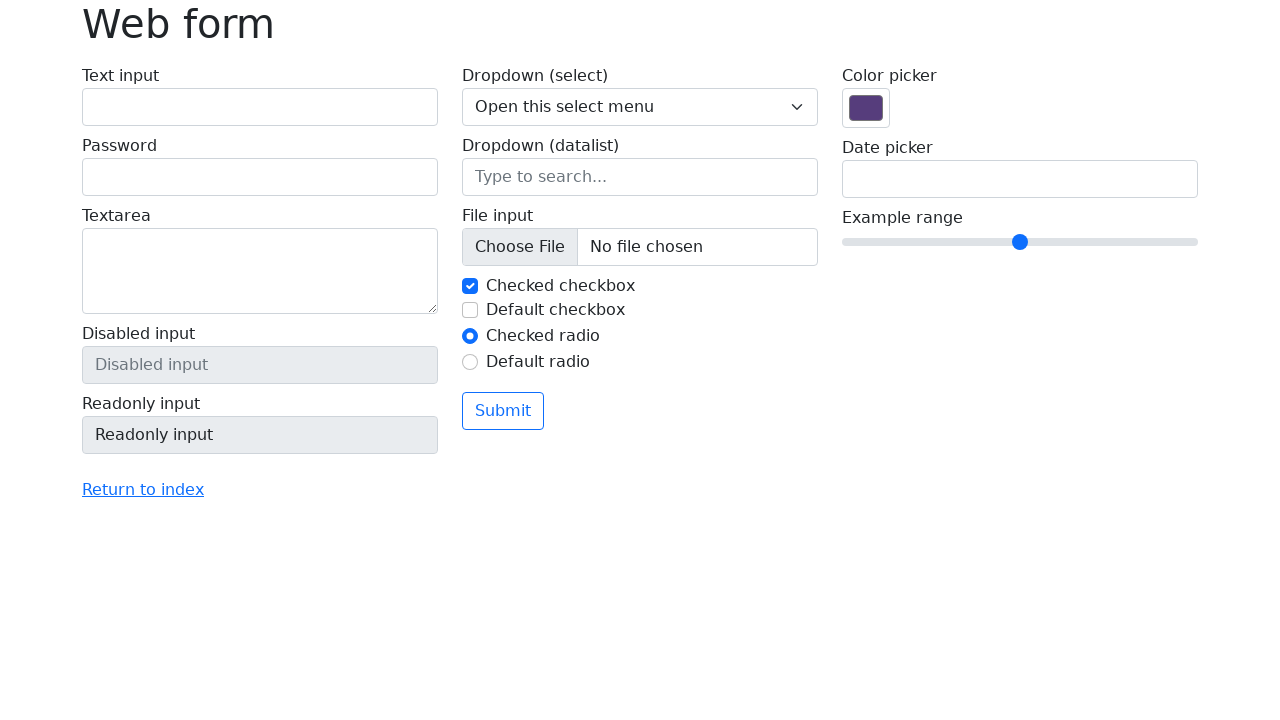

Filled text box with 'Selenium' on input[name='my-text']
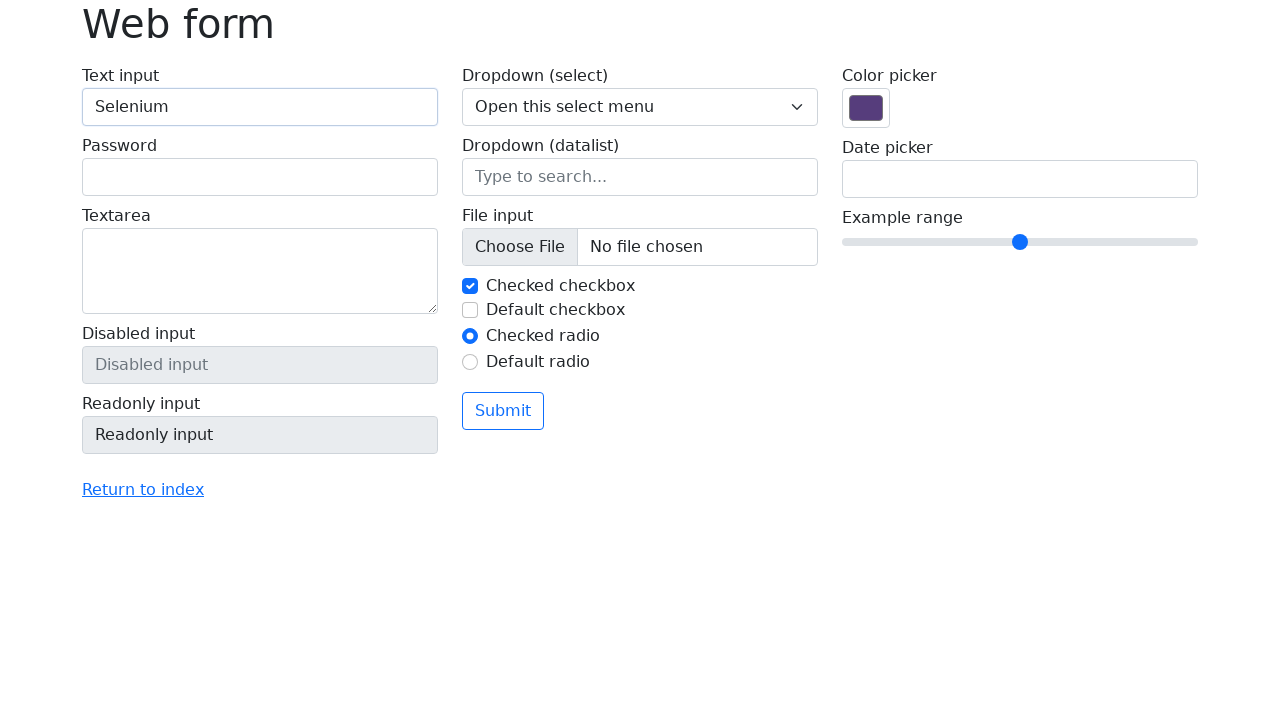

Clicked submit button at (503, 411) on button
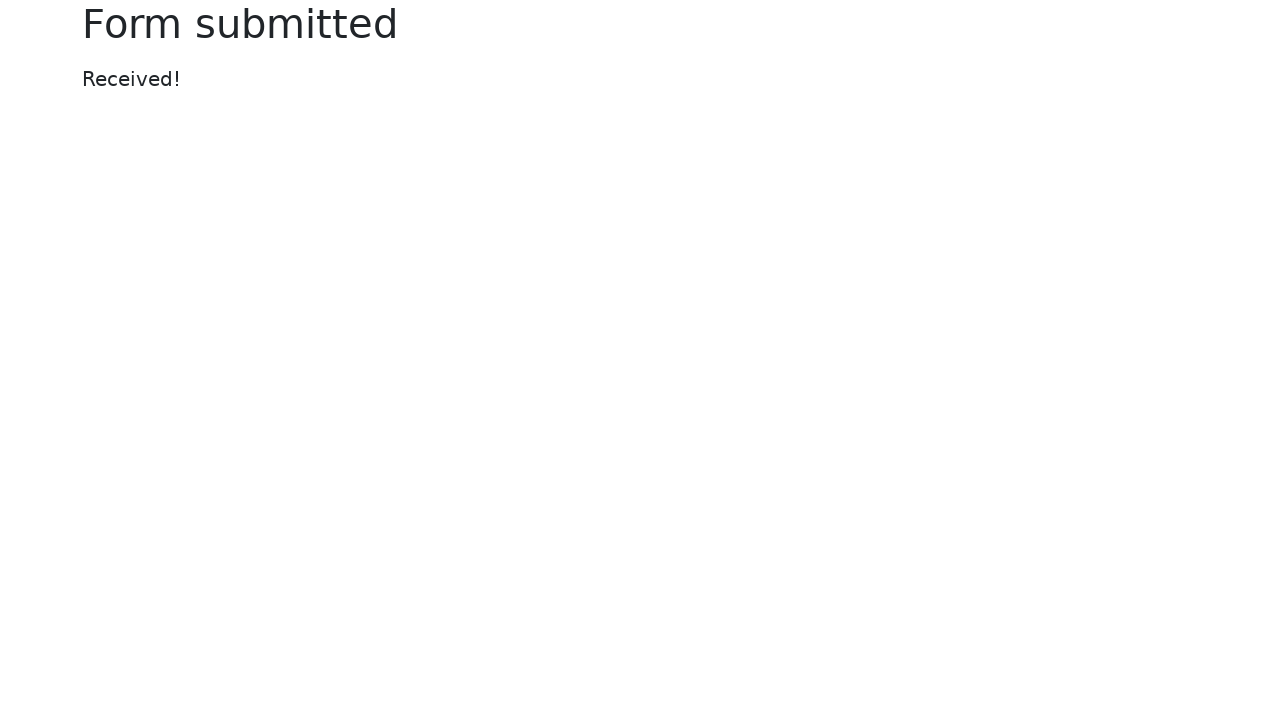

Success message appeared
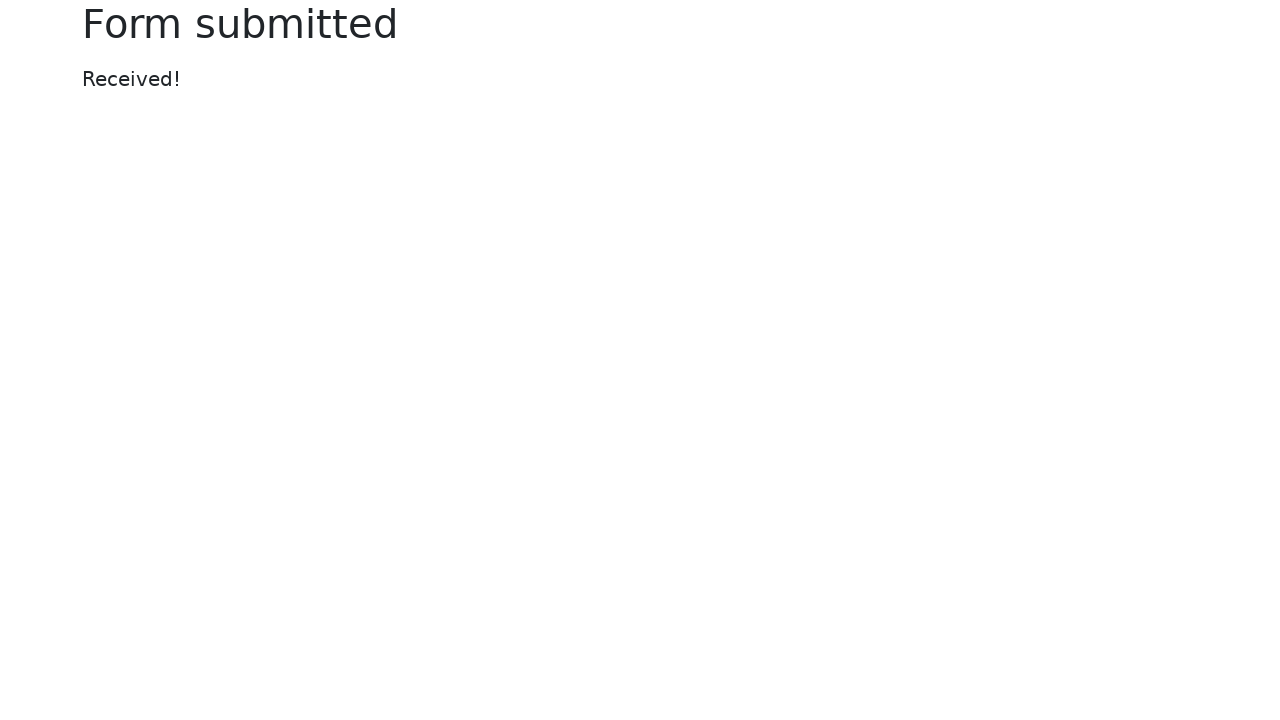

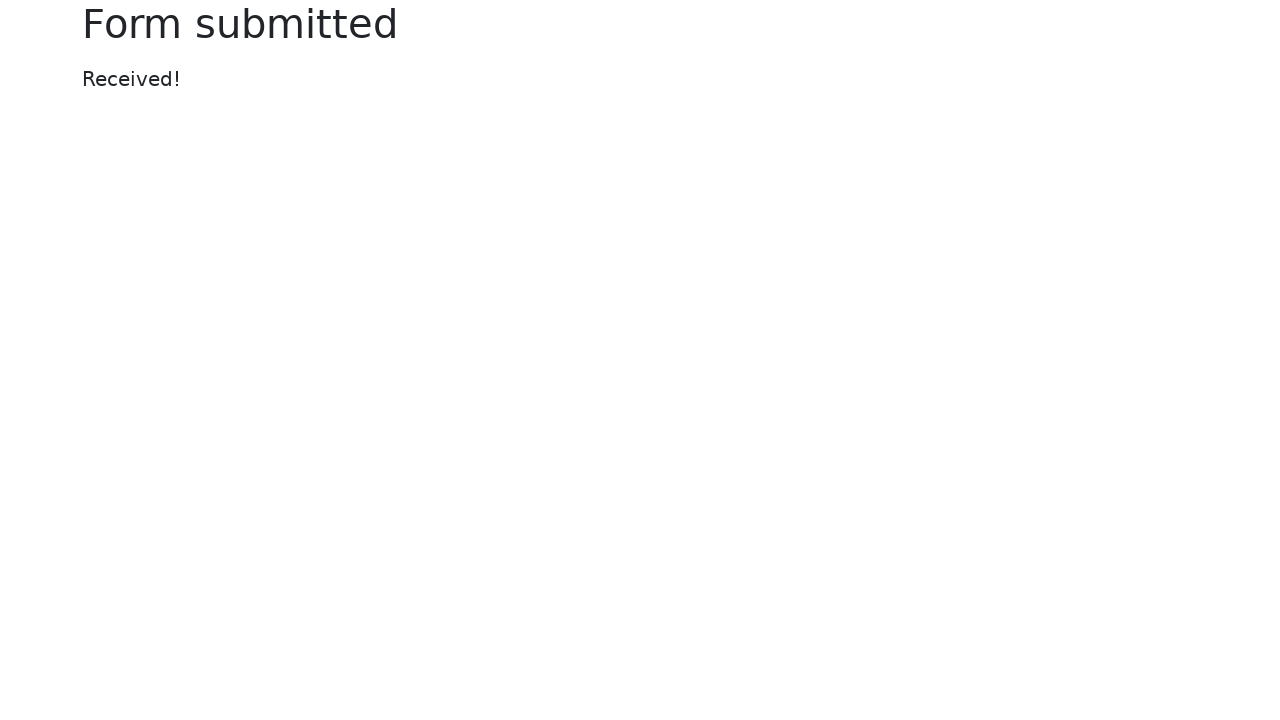